Tests form submission with intentionally incorrect captcha answer and verifies that the captcha question changes after submission

Starting URL: https://www.ultimateqa.com/filling-out-forms/

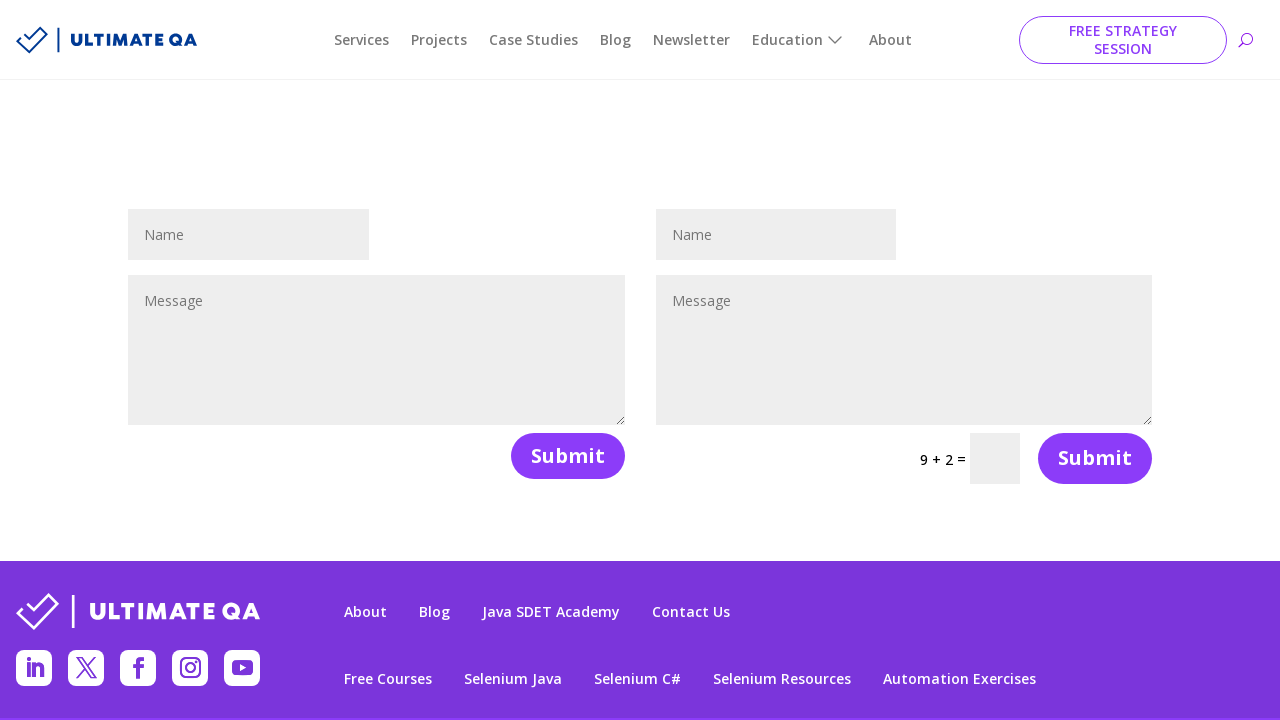

Filled name field with 'test' on input[name='et_pb_contact_name_1']
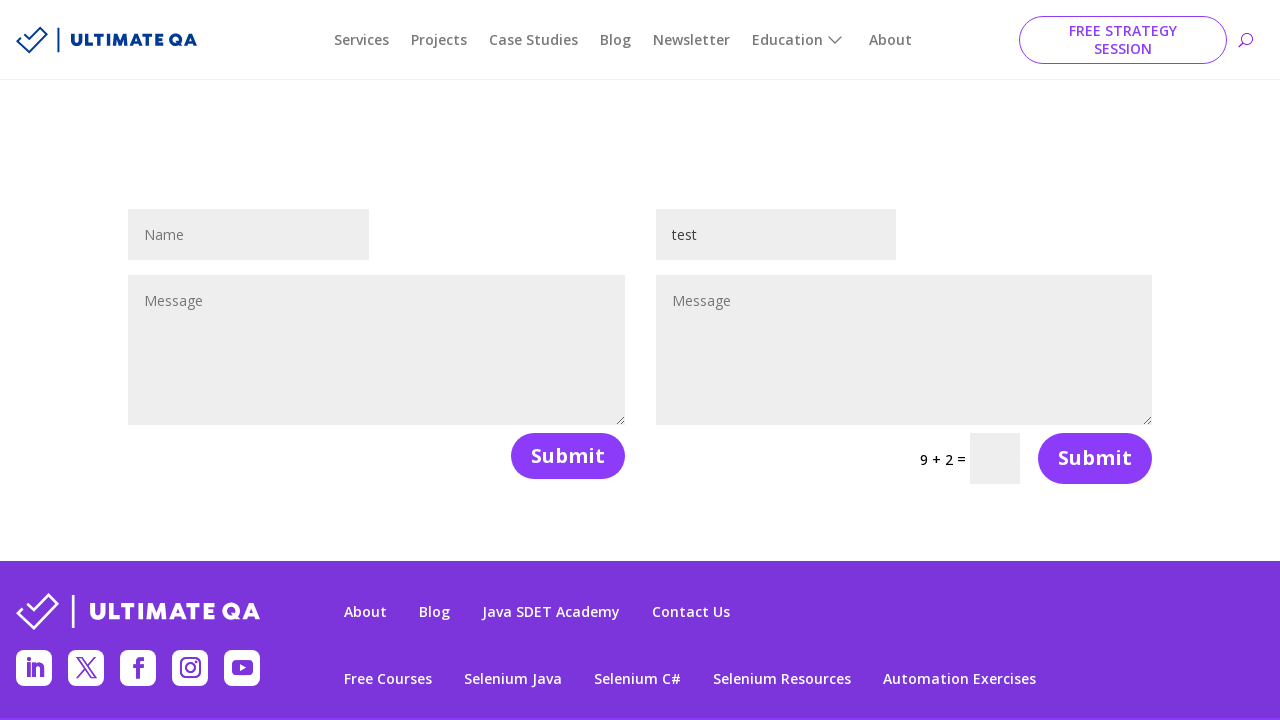

Filled message field with 'test' on textarea[name='et_pb_contact_message_1']
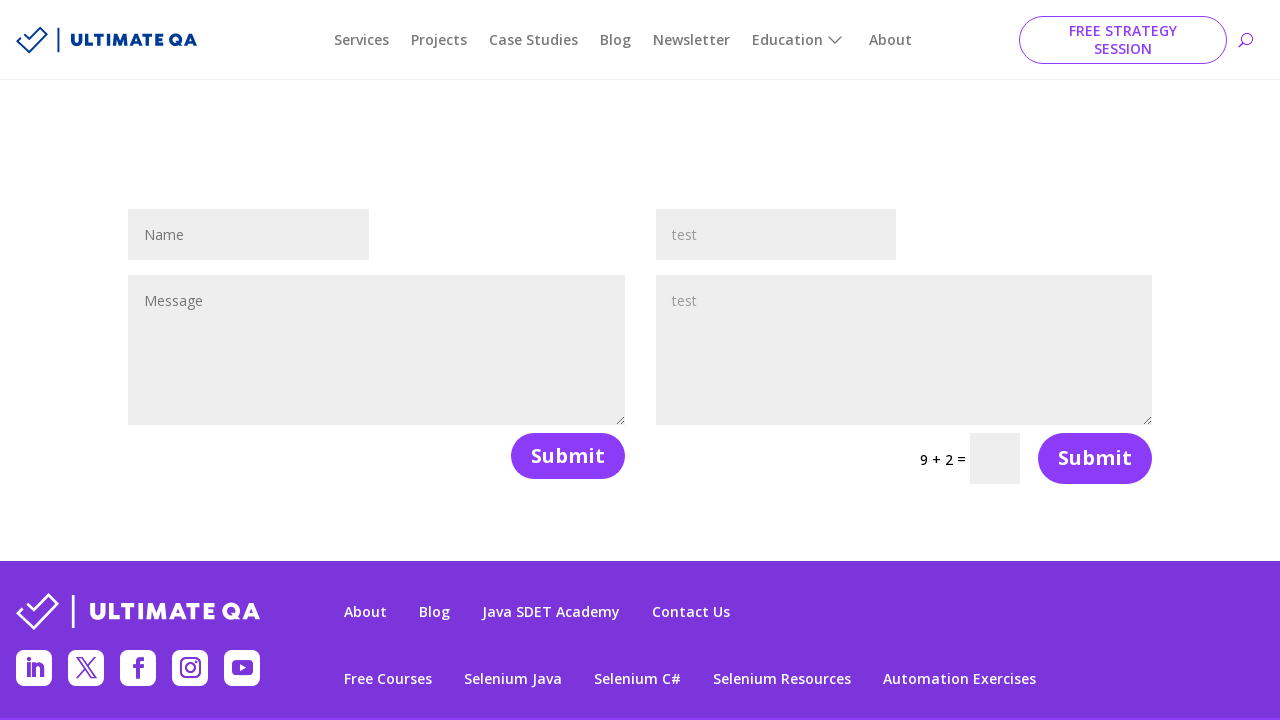

Retrieved initial captcha question: '9 + 2'
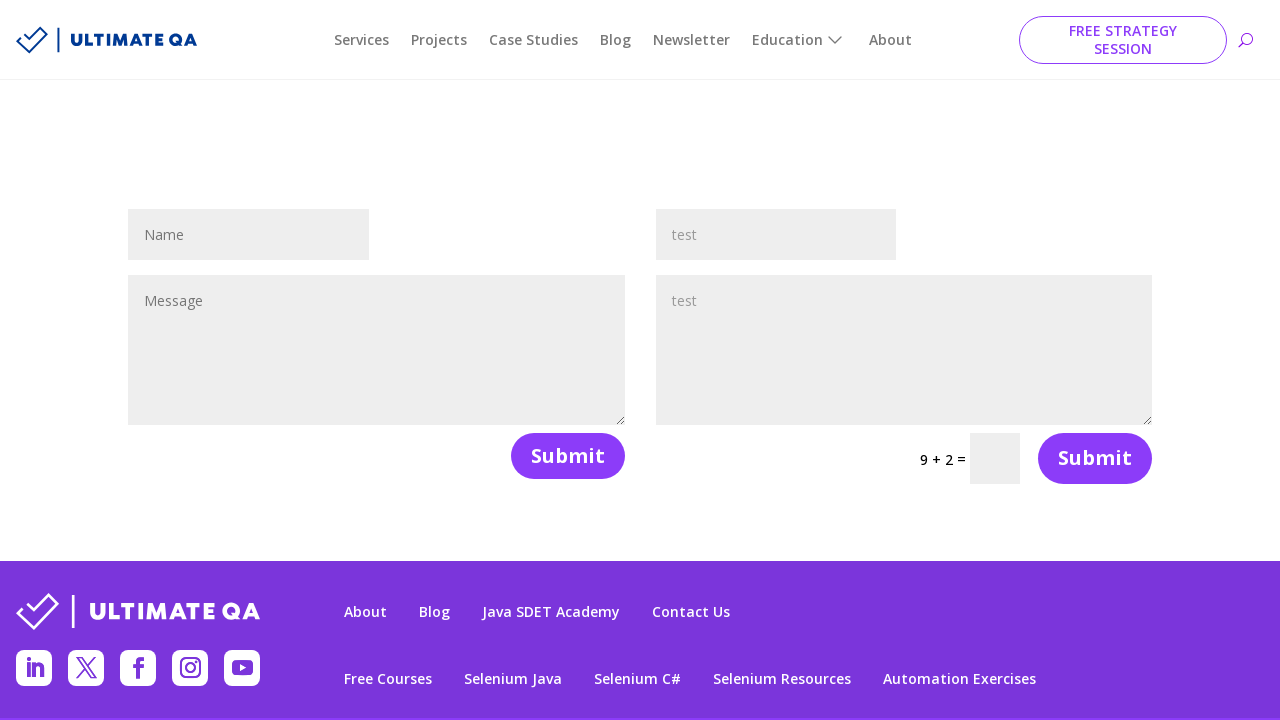

Filled captcha field with incorrect answer '-1' on input[name='et_pb_contact_captcha_1']
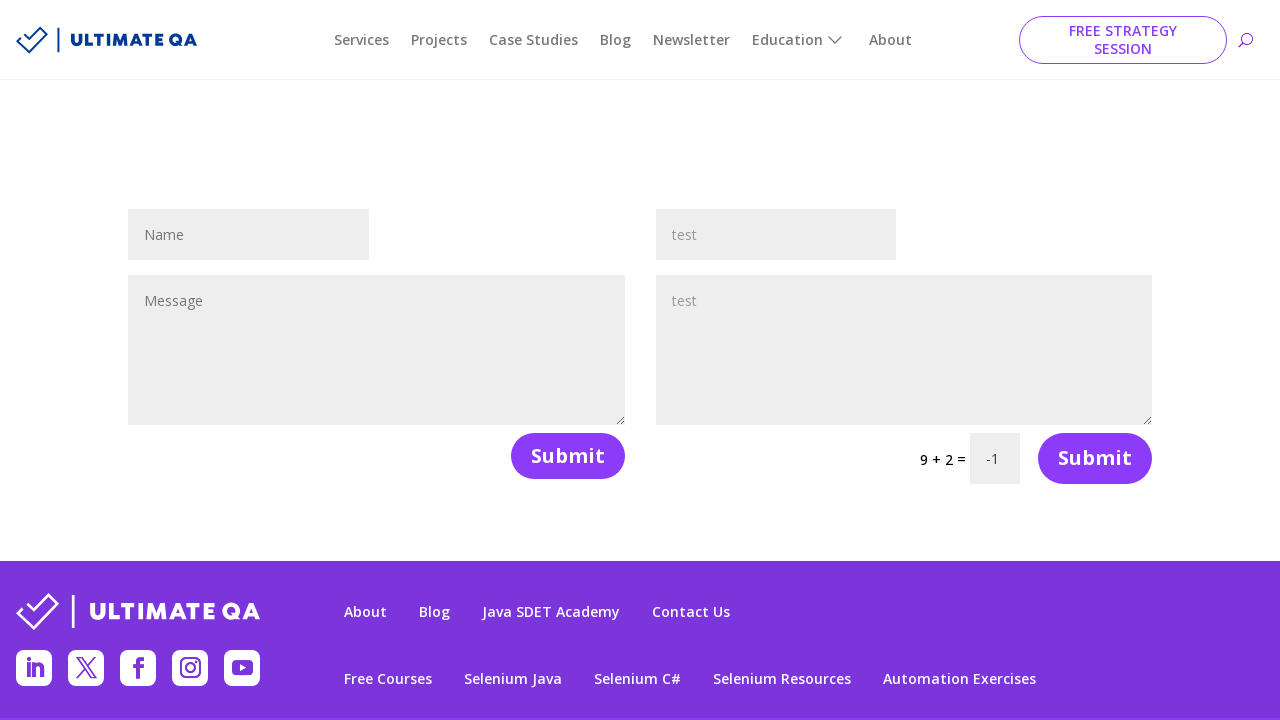

Clicked form submit button at (568, 456) on button.et_pb_contact_submit
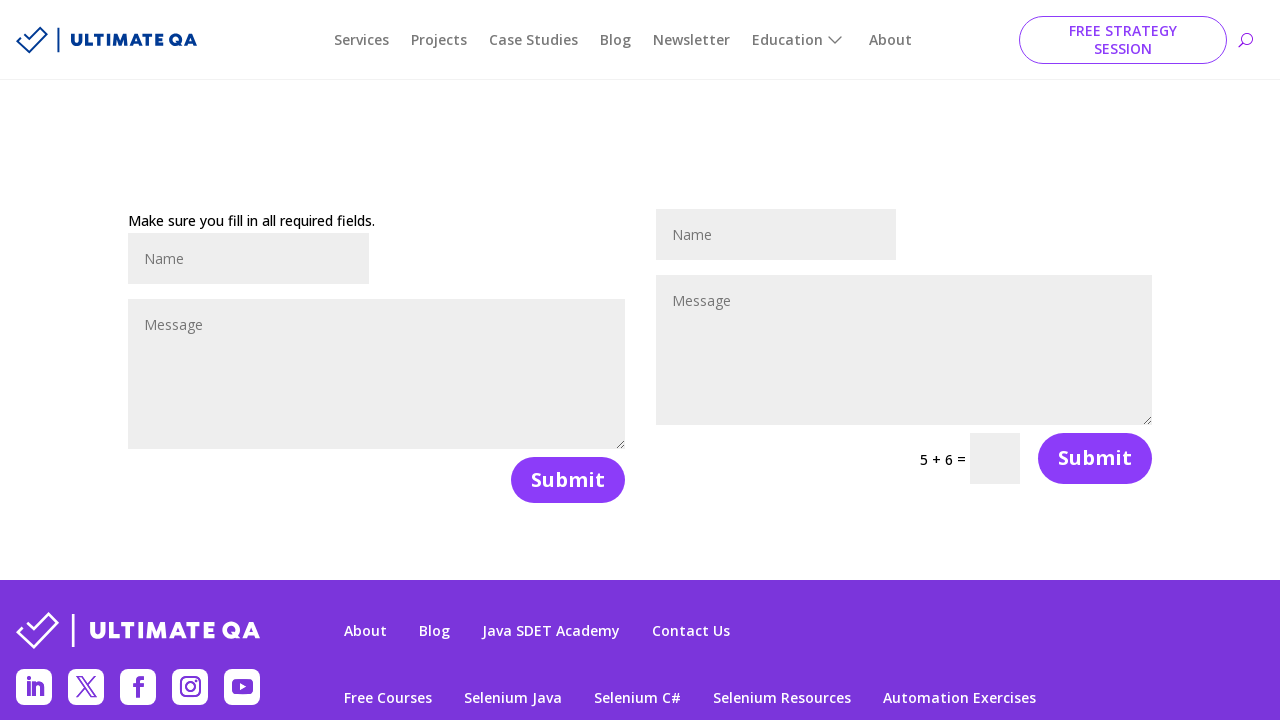

Waited 1000ms for form to update after submission
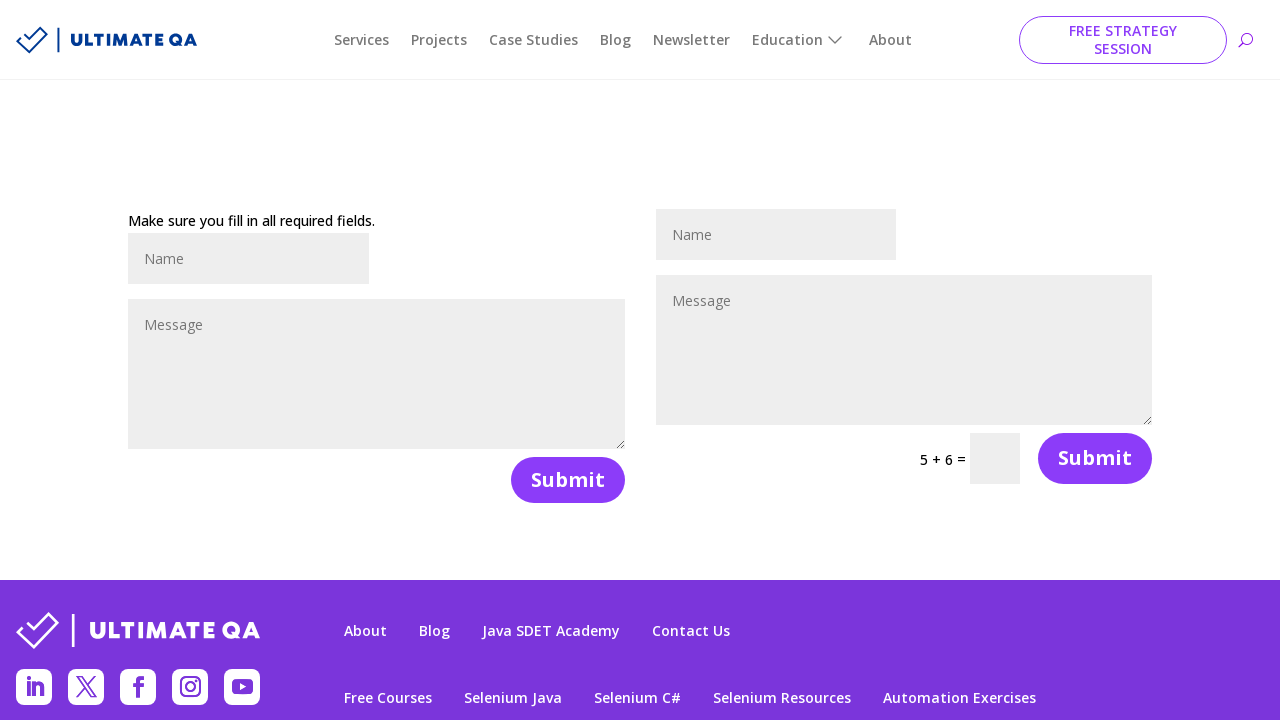

Retrieved new captcha question after submission: '5 + 6'
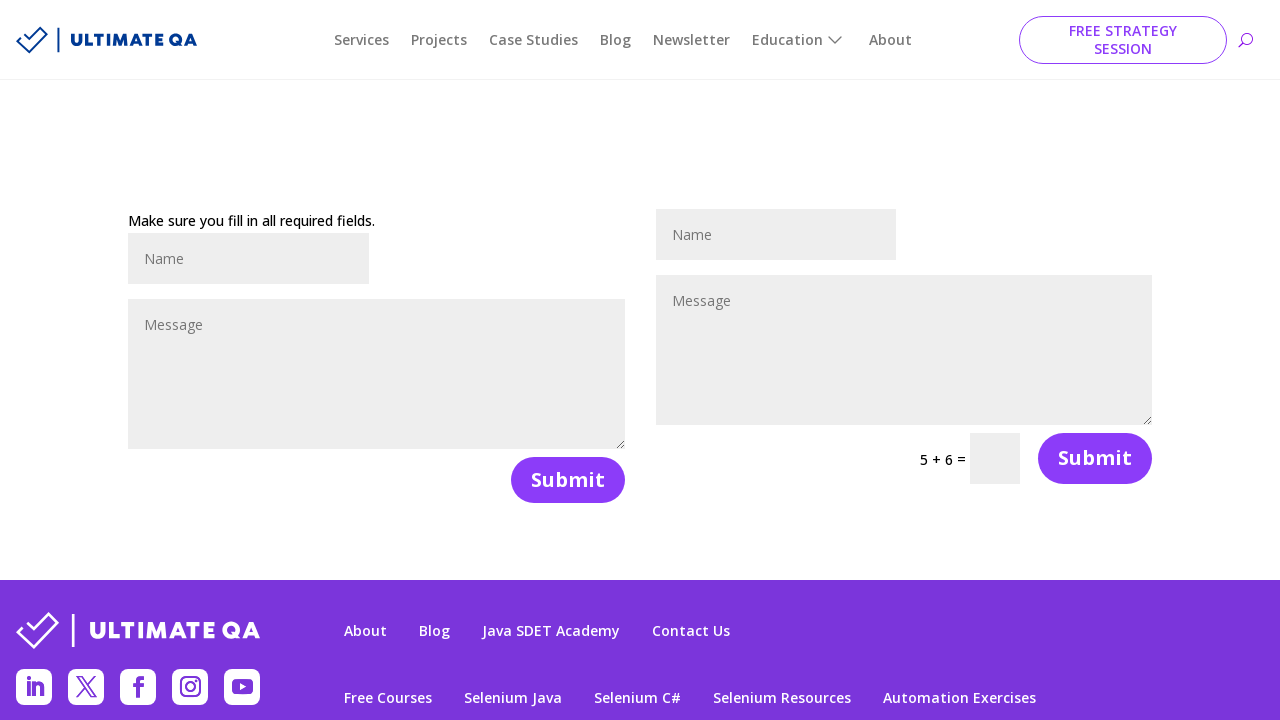

Verified captcha question changed: True
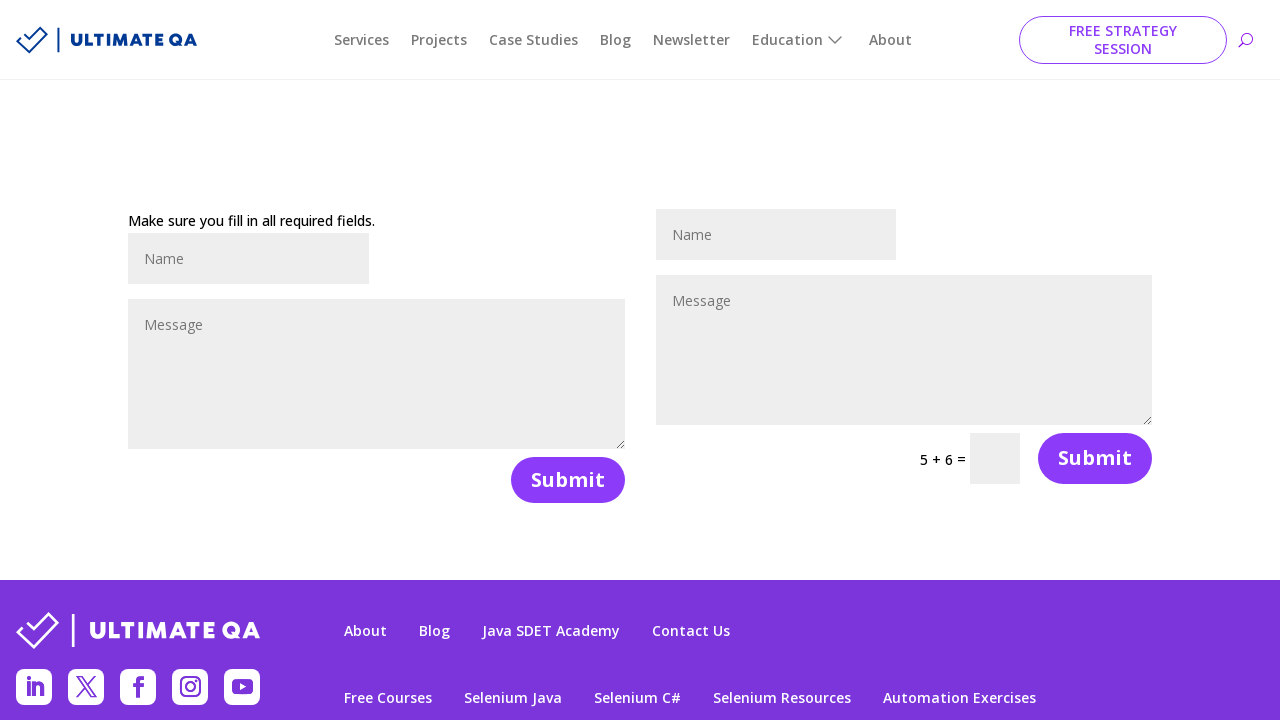

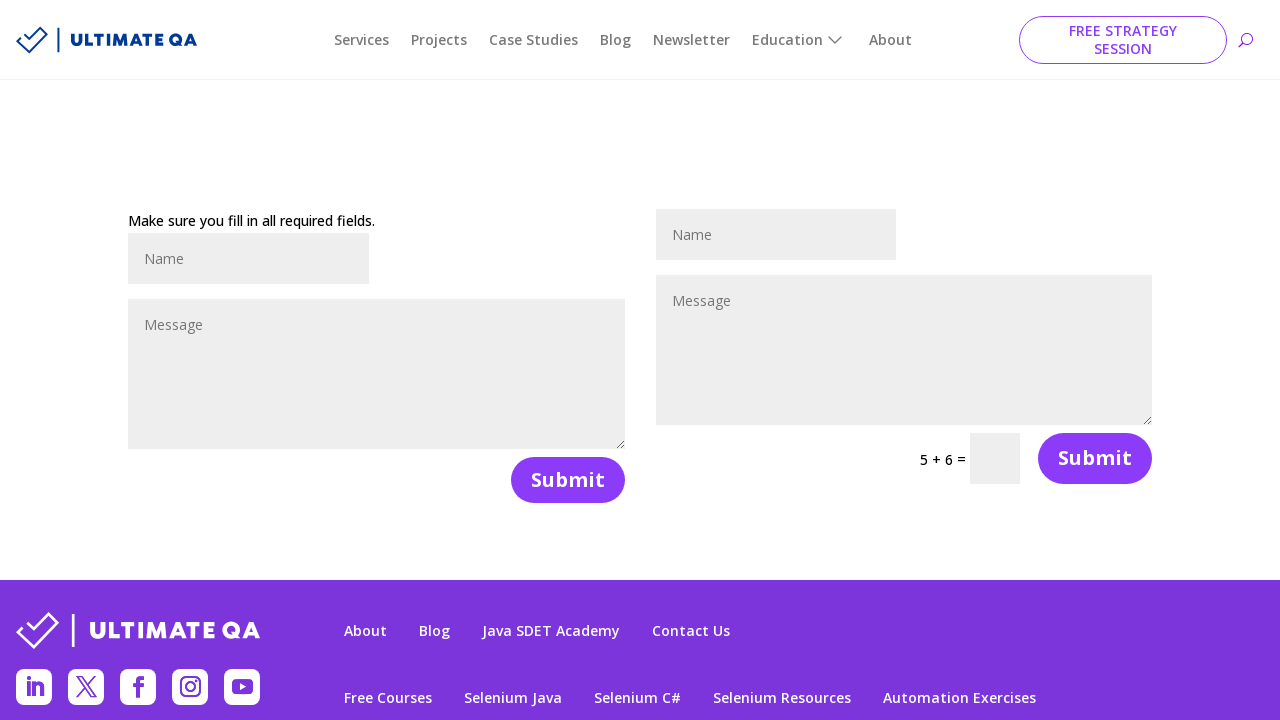